Tests iframe handling by switching to a frame and filling a text input field within it

Starting URL: https://demo.automationtesting.in/Frames.html

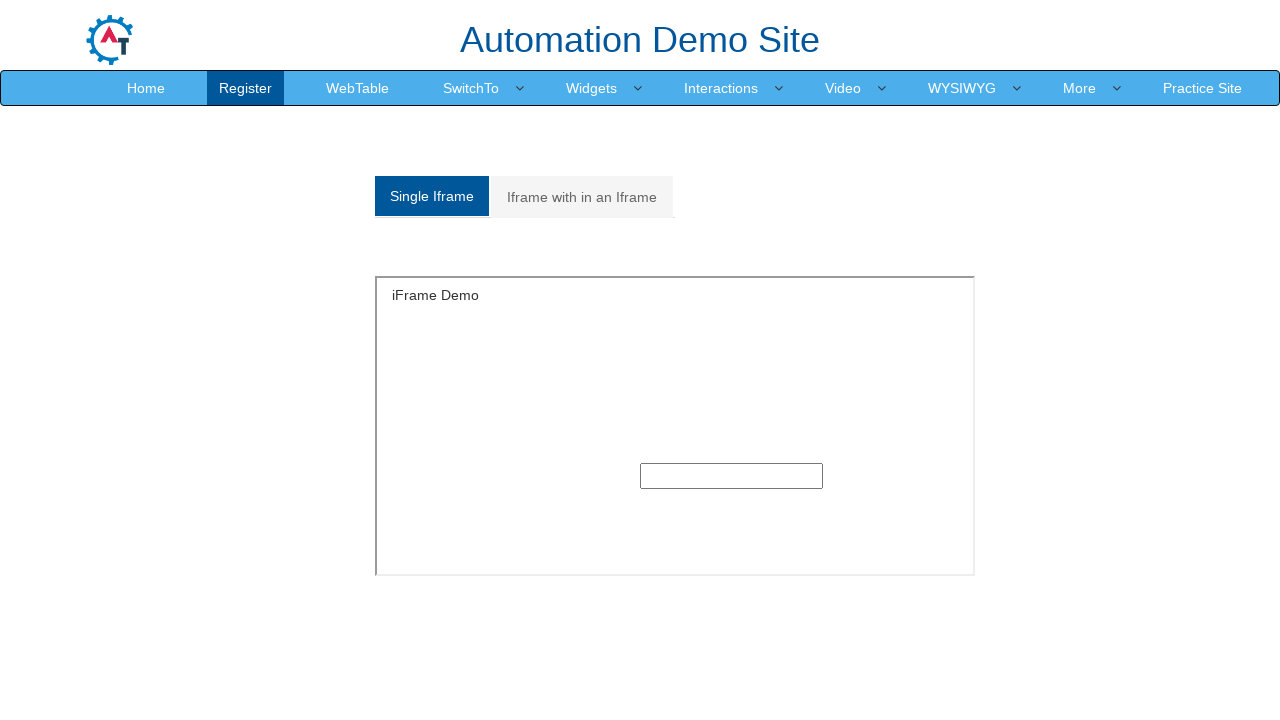

Switched to iframe named 'SingleFrame'
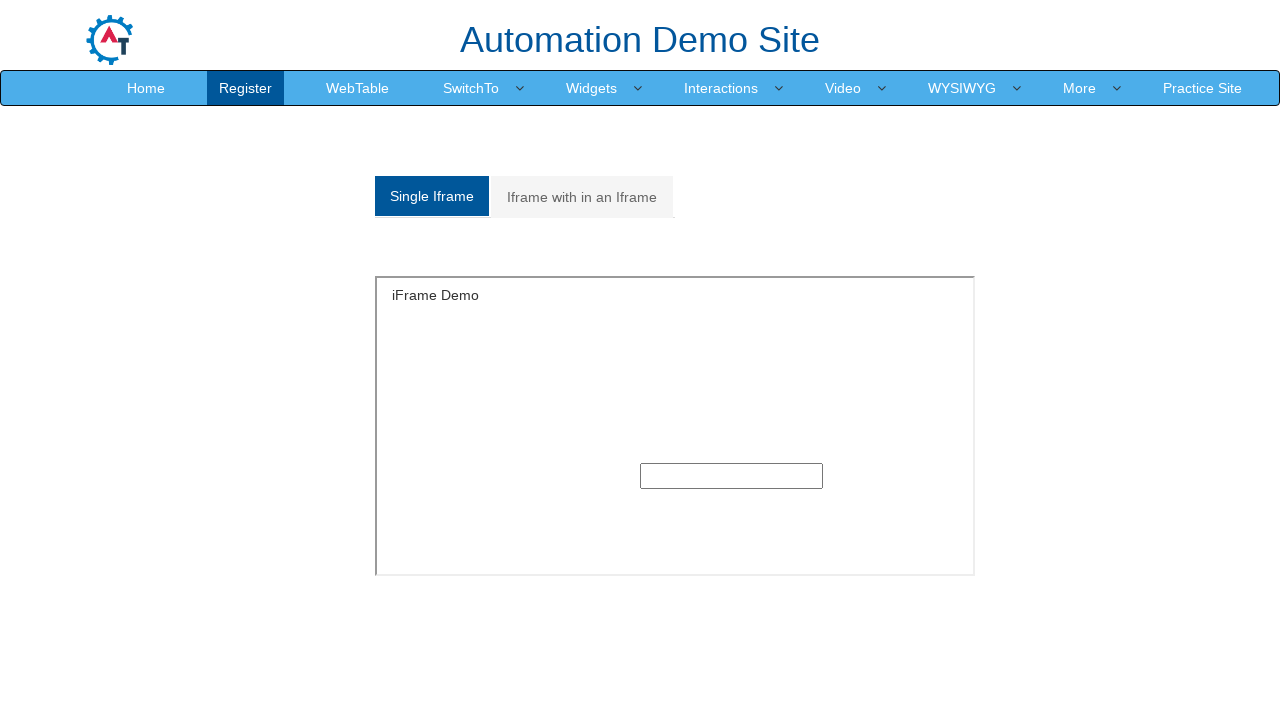

Filled text input field within iframe with 'arvind' on input[type='text']
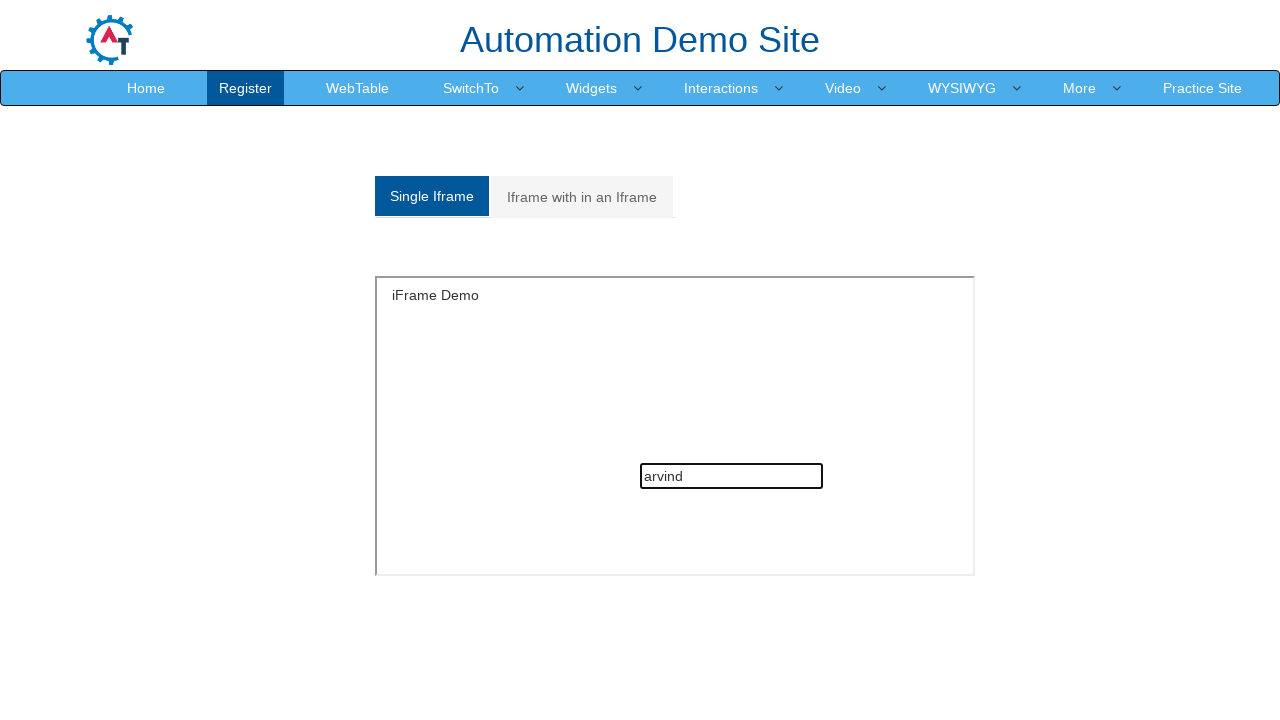

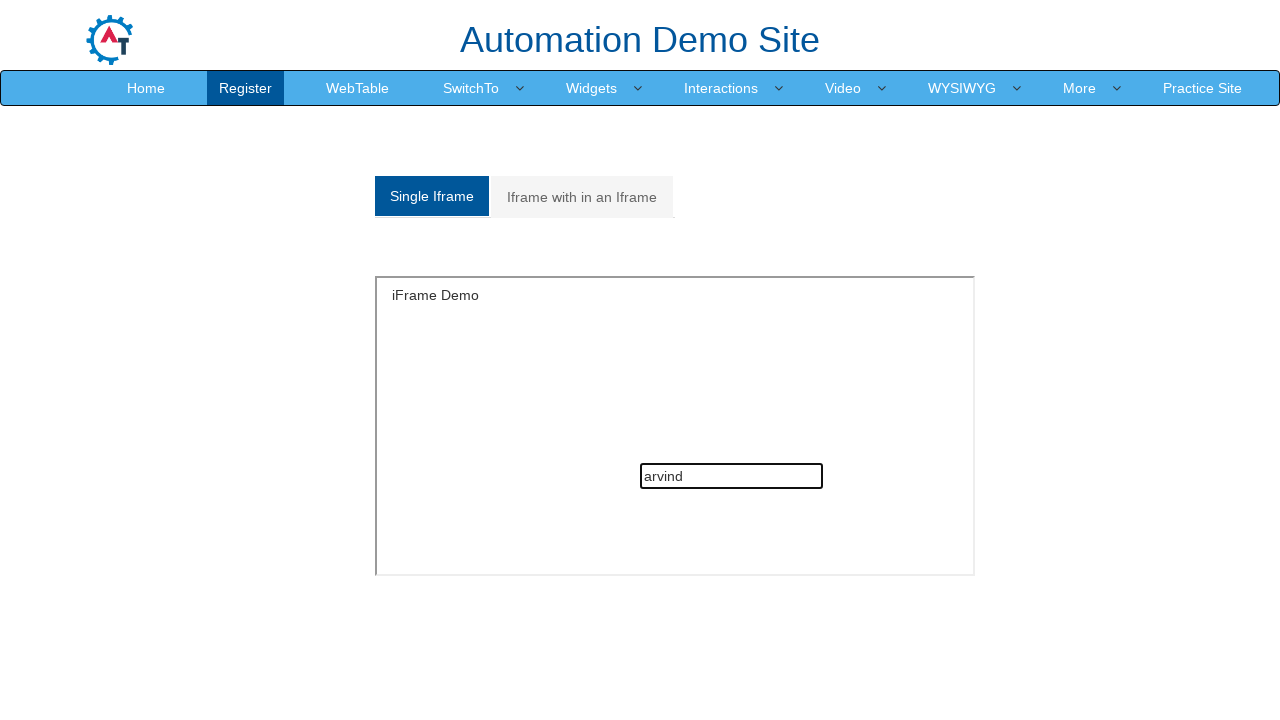